Tests that whitespace is trimmed and double spaces are replaced with single spaces when saving to local storage

Starting URL: https://yarqui.github.io/goit-js-hw-08/03-feedback.html

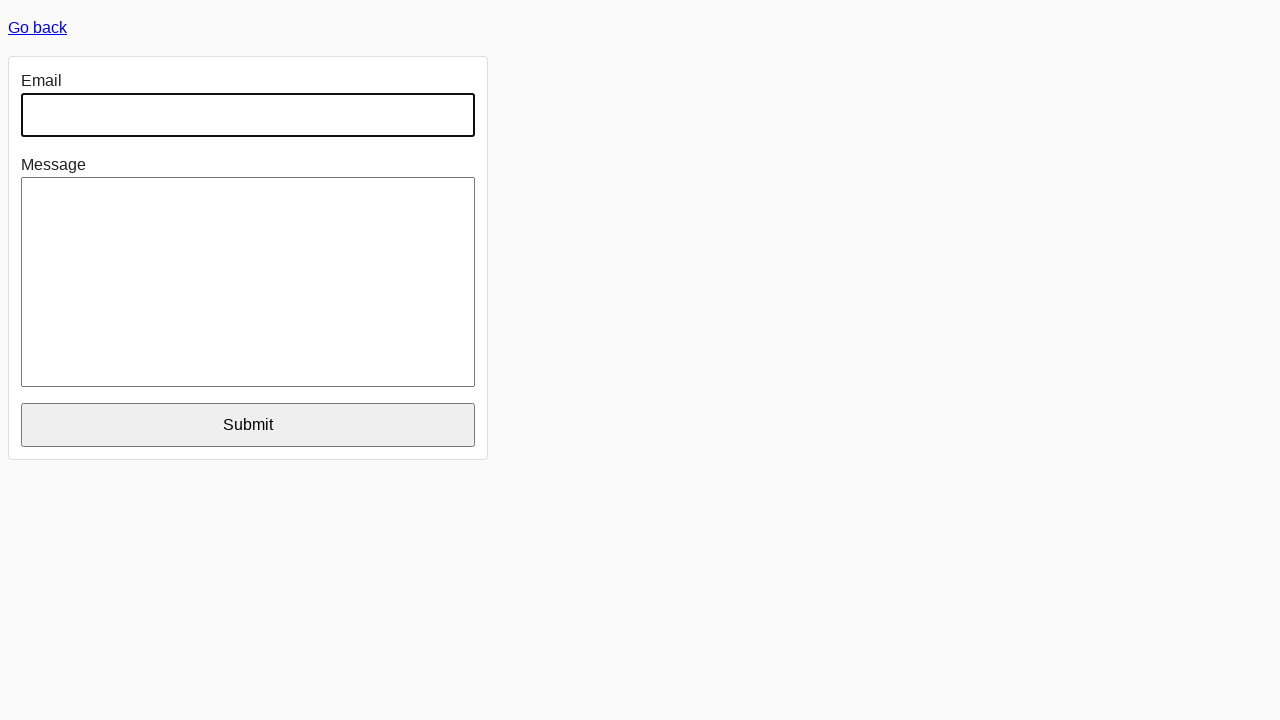

Filled email field with whitespace-padded email address on internal:label="Email"i
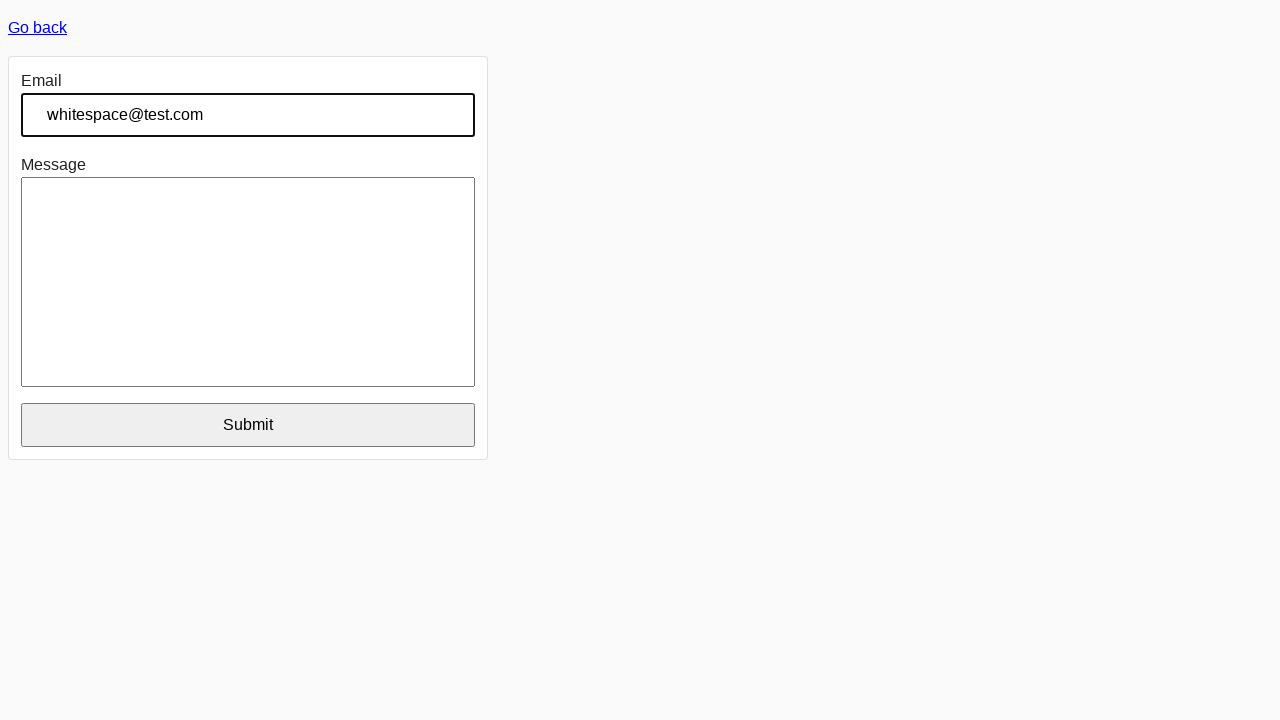

Filled message field with text containing extra whitespace on internal:label="Message"i
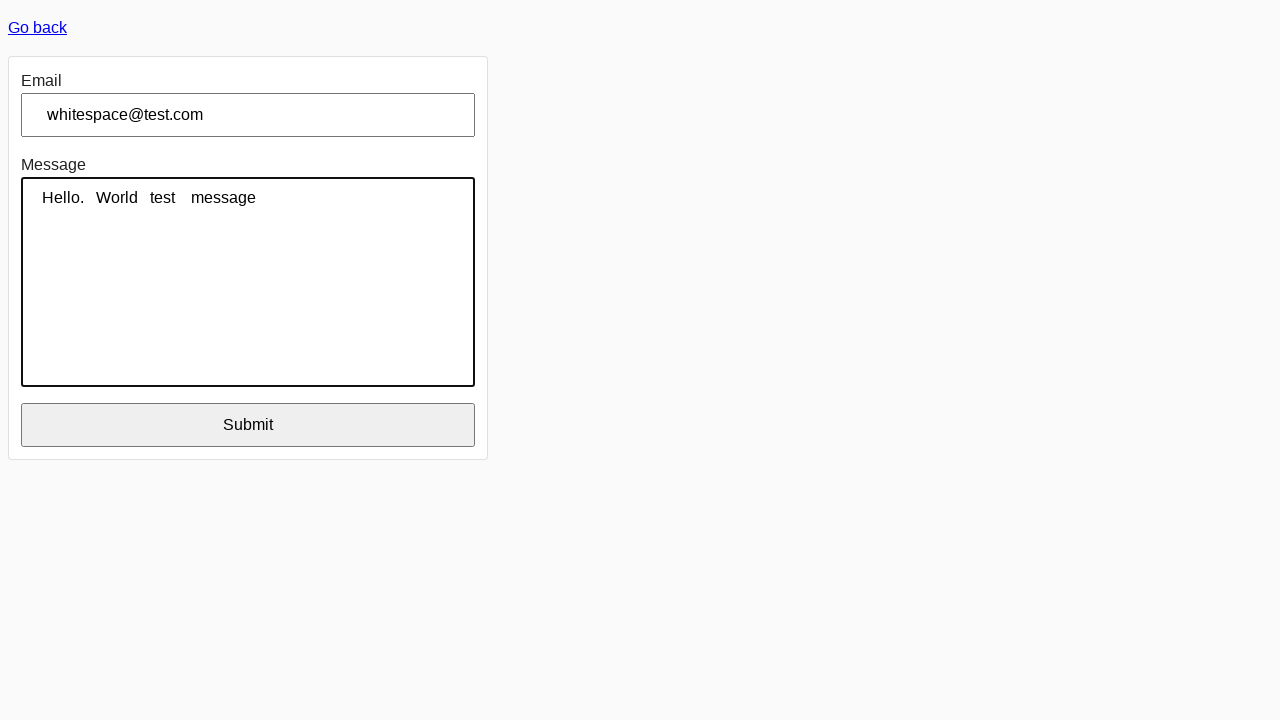

Verified that local storage contains trimmed email and message with single spaces
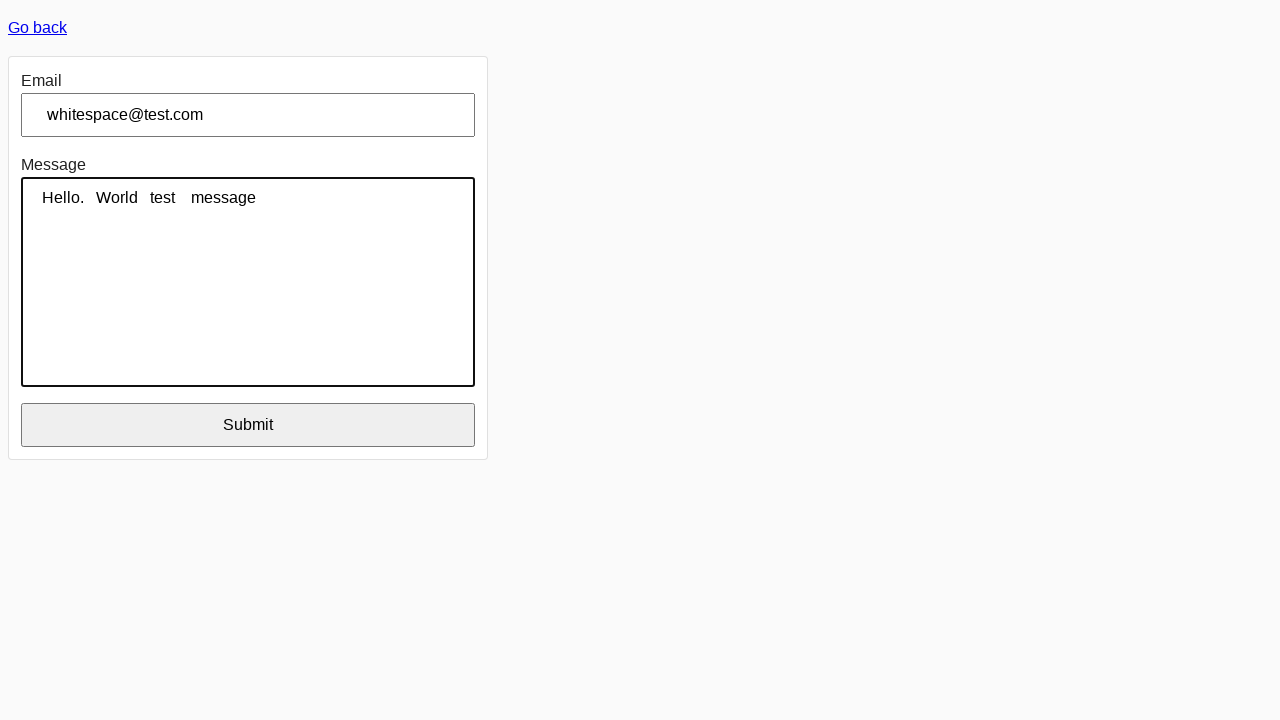

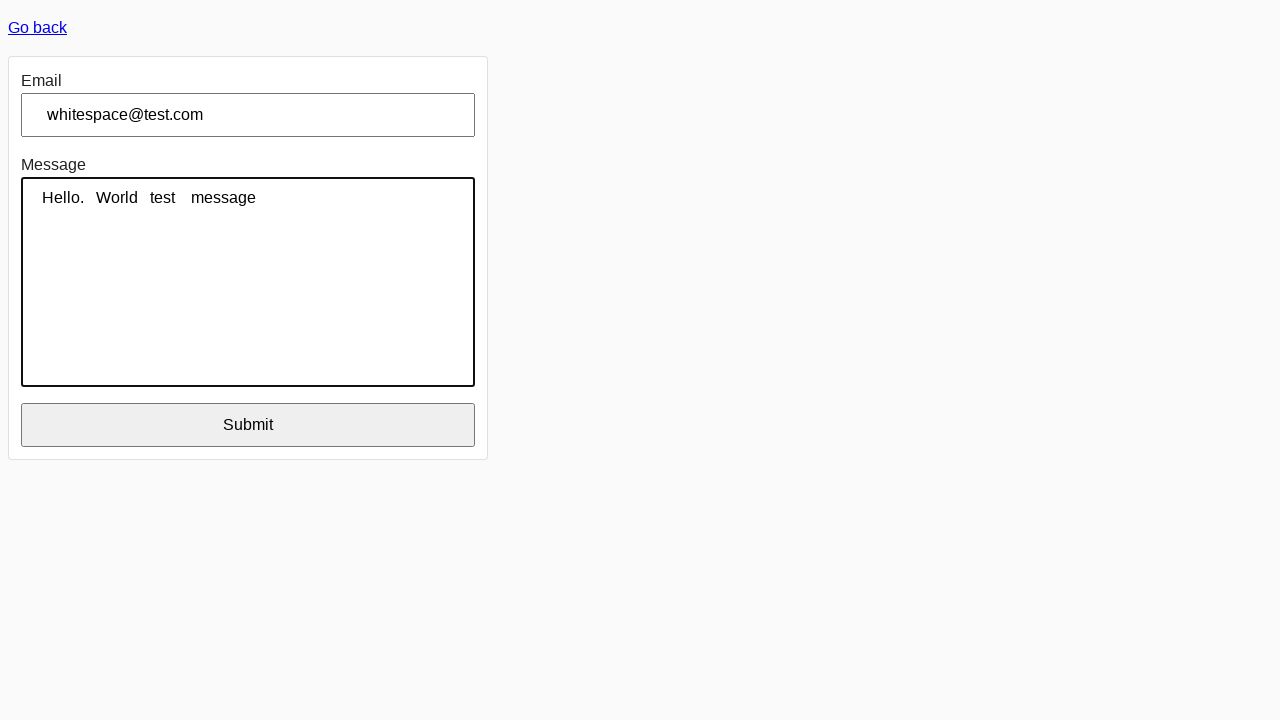